Tests the ALDI website search functionality by typing a search query for "apples" in the search input field.

Starting URL: https://new.aldi.us/

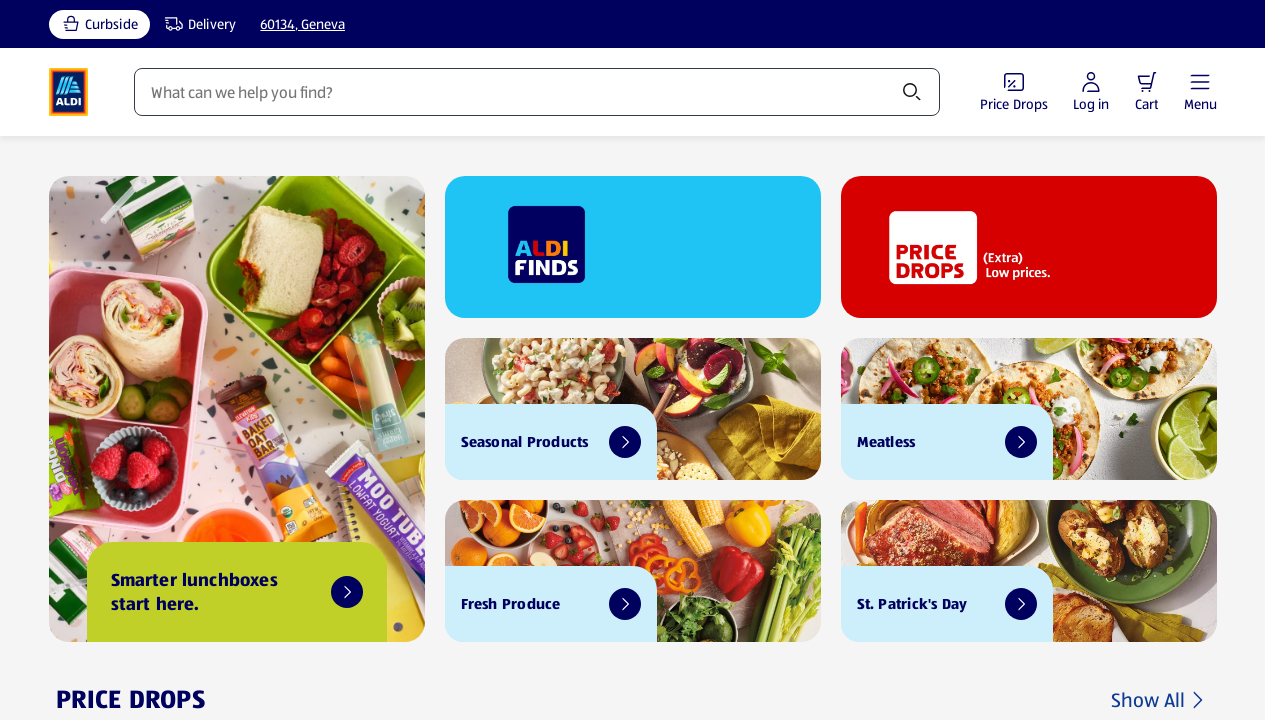

Navigated to ALDI website homepage
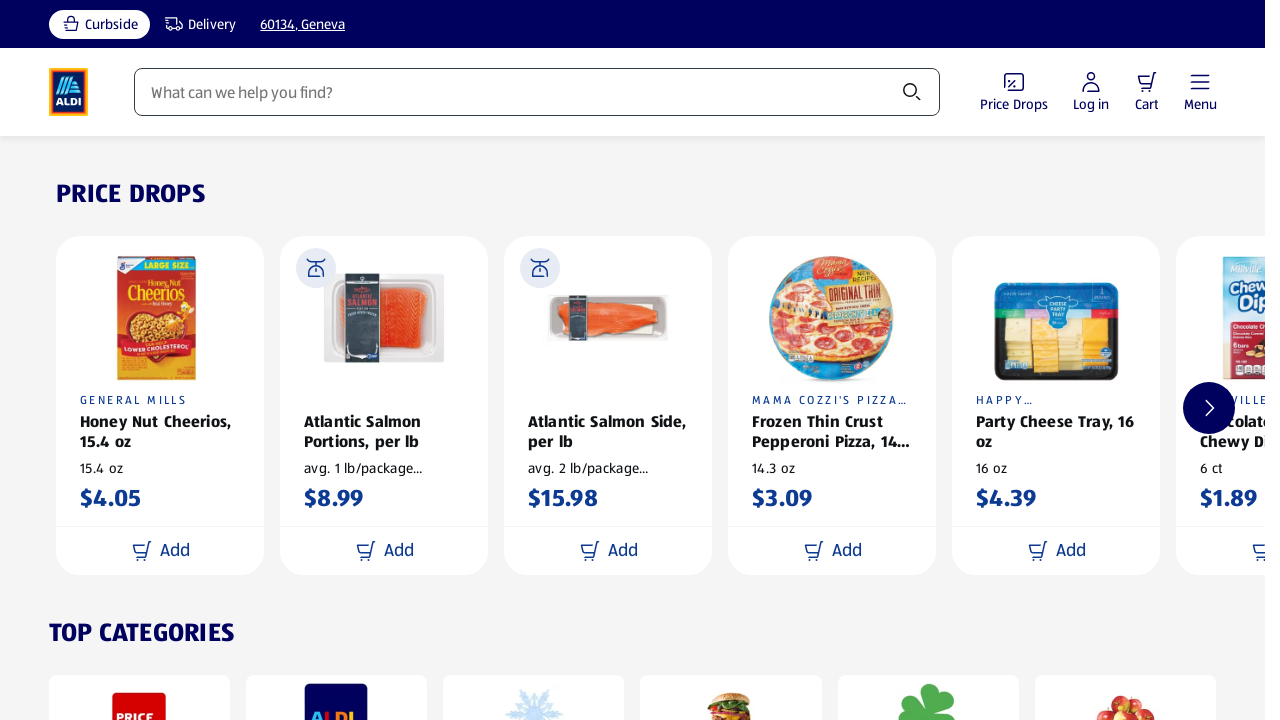

Typed 'apples' in the search input field on internal:attr=[placeholder="What can we help you find?"i]
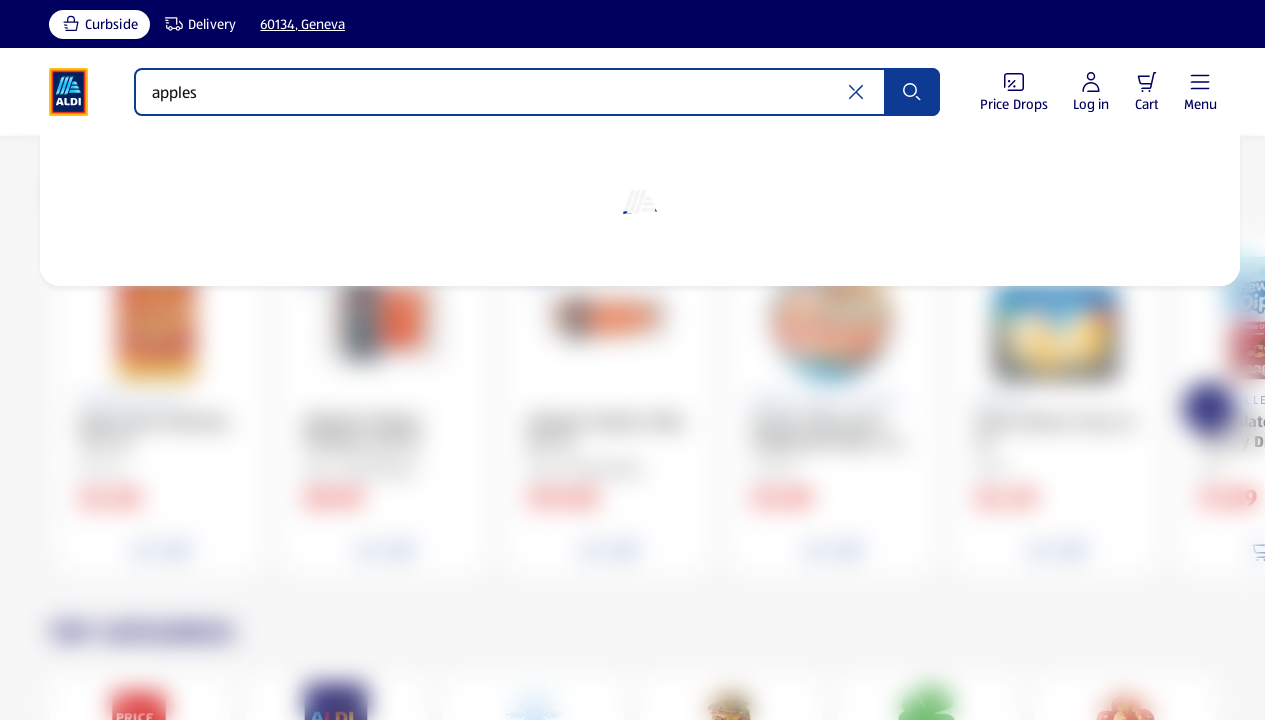

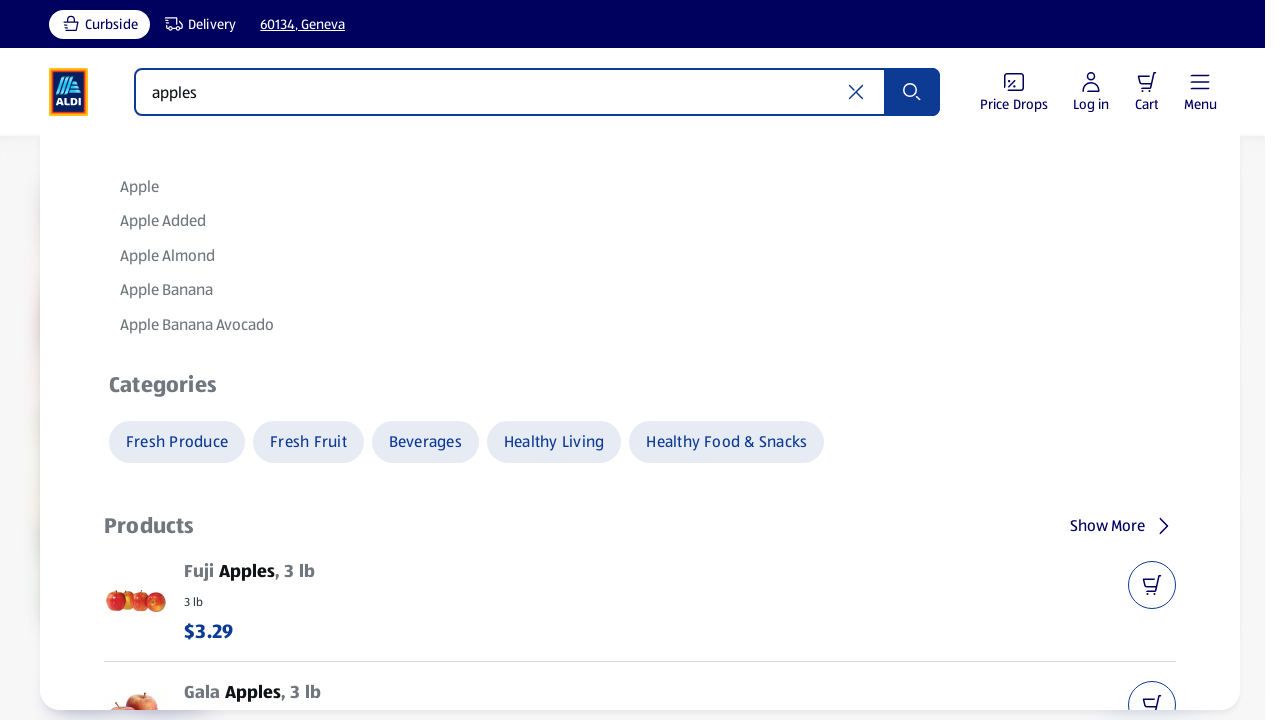